Tests the add/remove elements functionality by clicking a button to add an element, then clicking the added element to remove it, verifying the dynamic DOM manipulation works correctly.

Starting URL: https://the-internet.herokuapp.com/add_remove_elements/

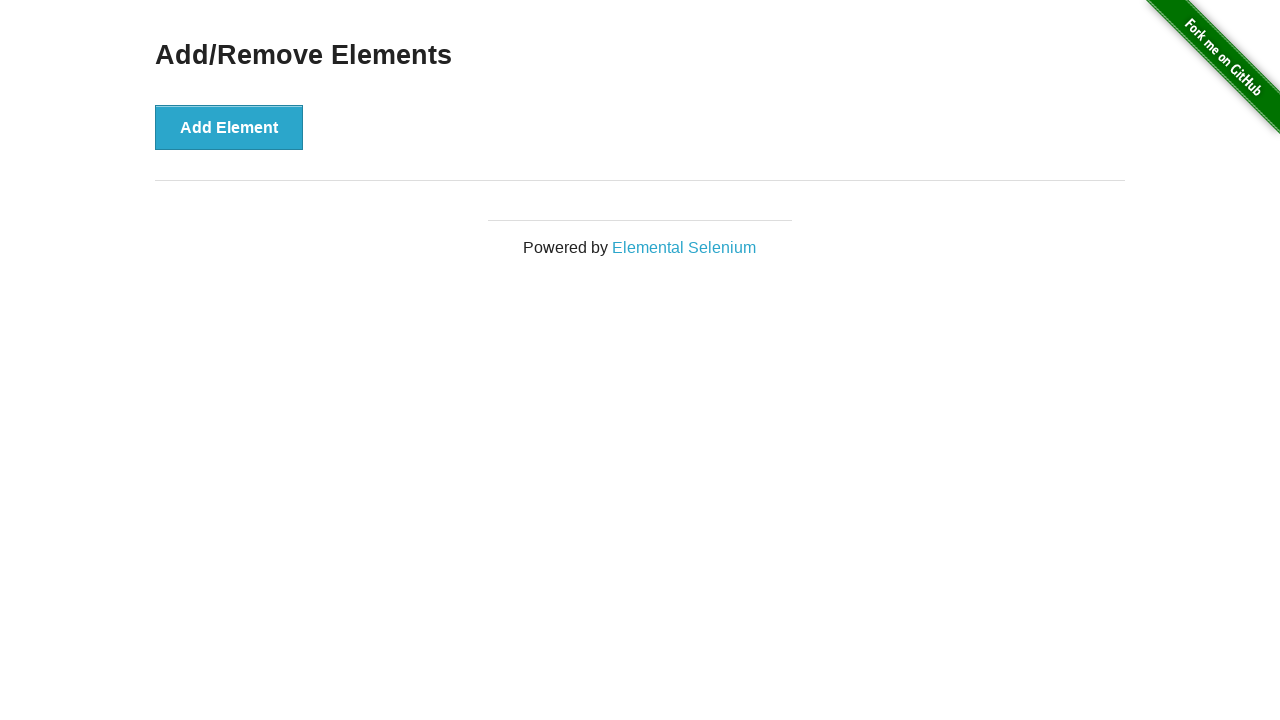

Clicked the 'Add Element' button at (229, 127) on button[onclick='addElement()']
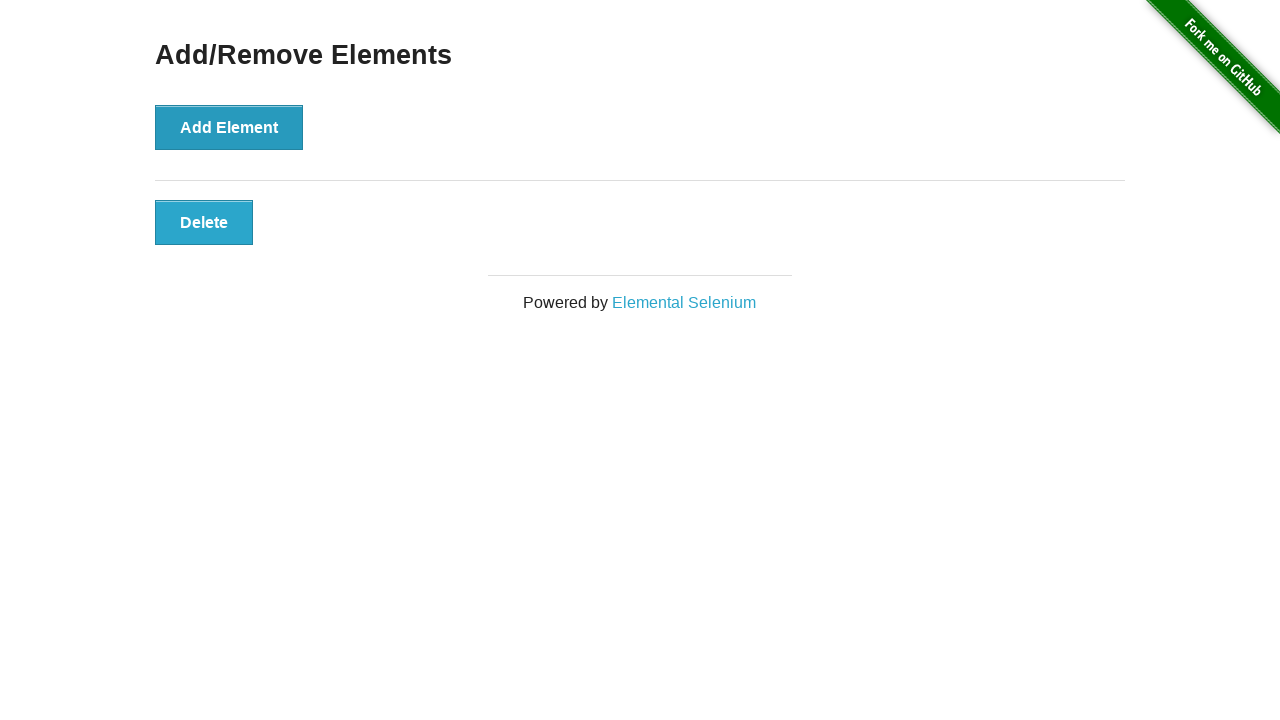

Verified the dynamically added element appeared
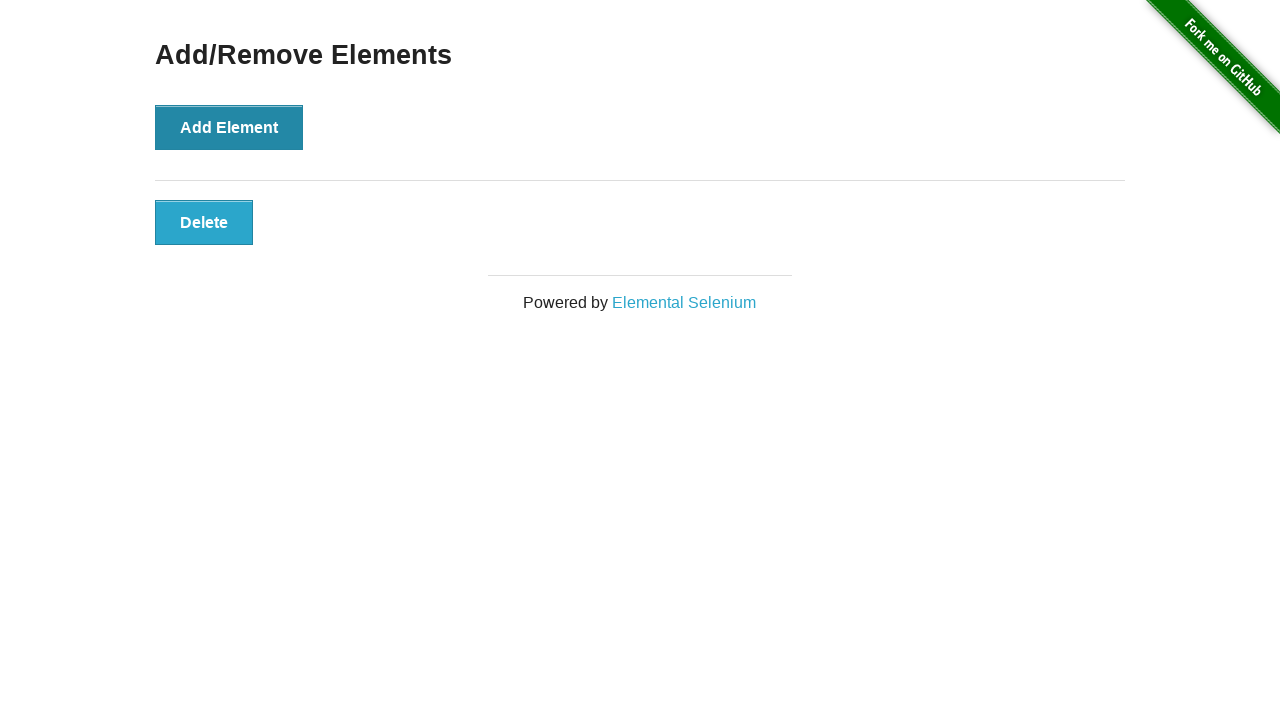

Clicked the dynamically added 'Delete' button at (204, 222) on .added-manually
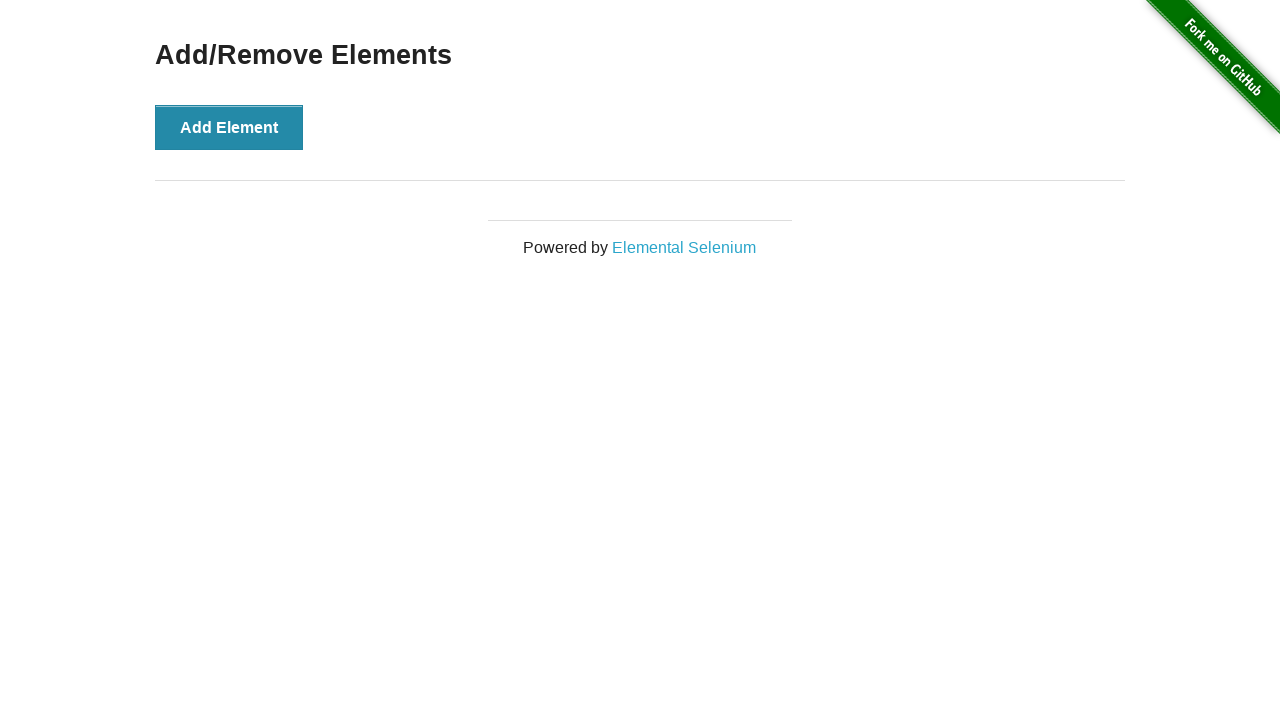

Verified the element has been removed and is no longer visible
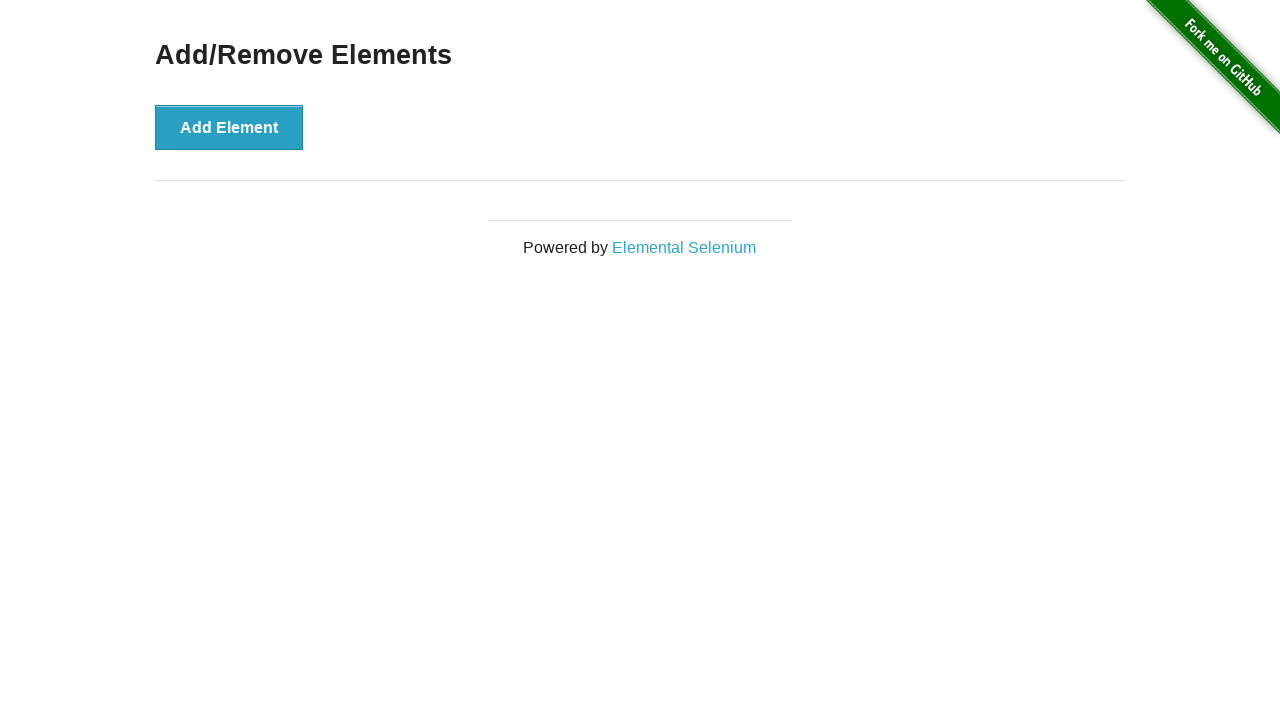

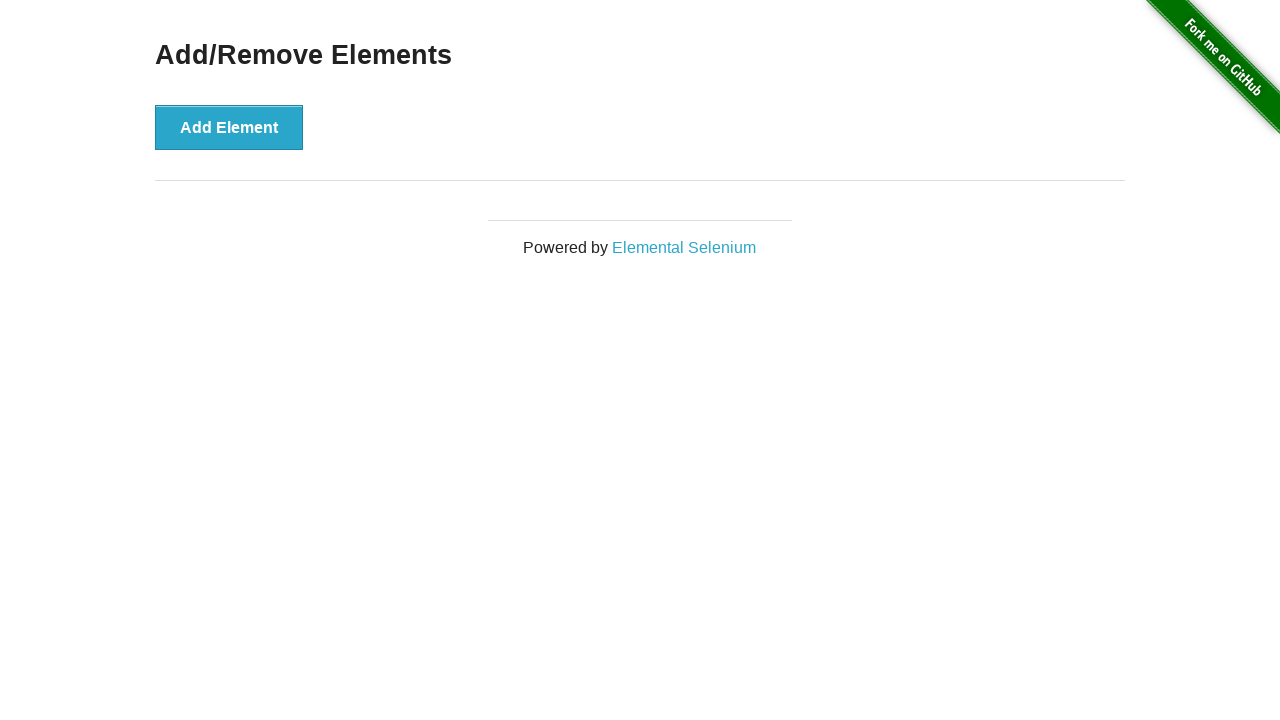